Tests that submitting the form without entering a car power value triggers an alert by clearing the input field and submitting

Starting URL: https://cartax.uslugi.io/

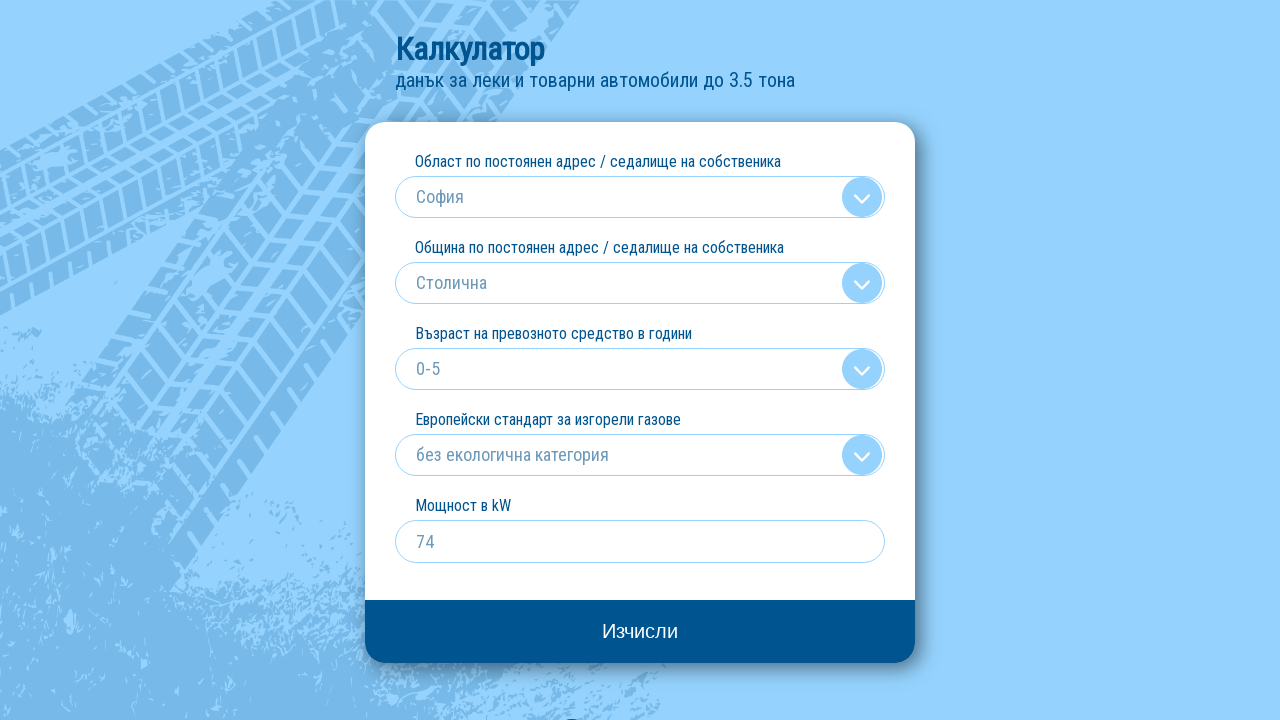

Registered dialog handler to capture alerts
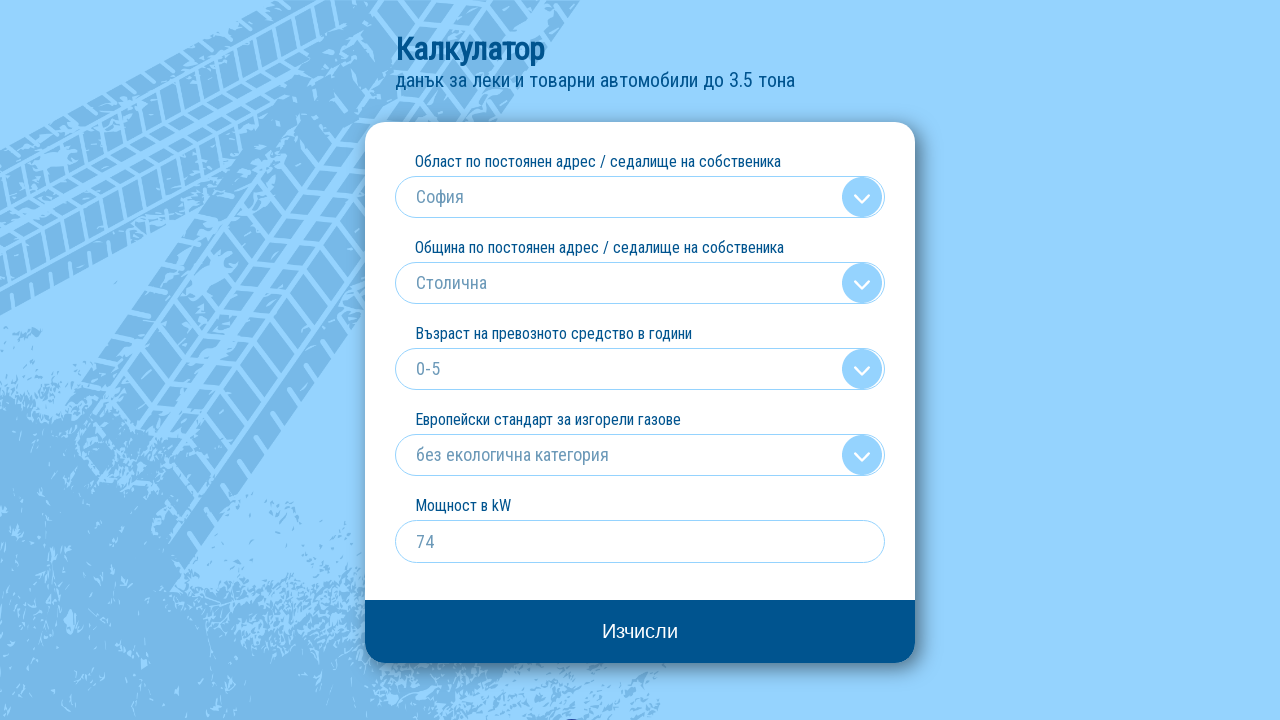

Cleared the car power input field on input[name='kw']
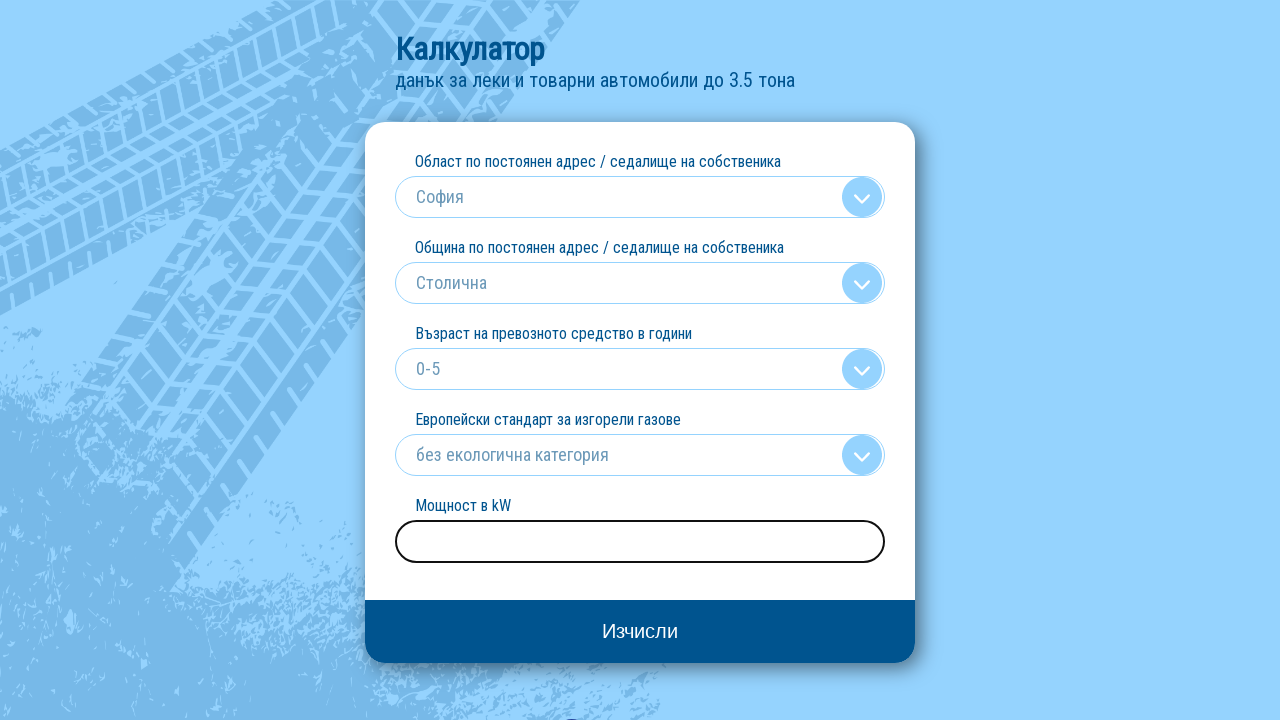

Submitted form by pressing Enter without entering value on input[name='kw']
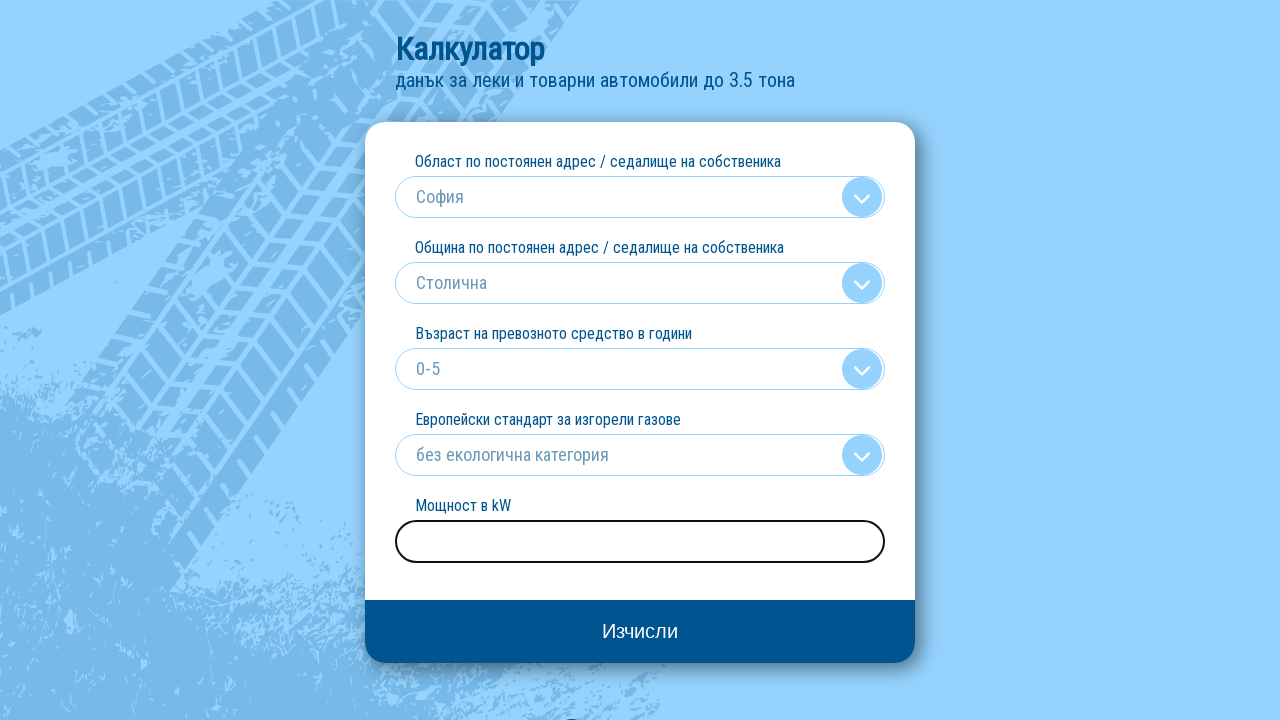

Waited for alert dialog to appear
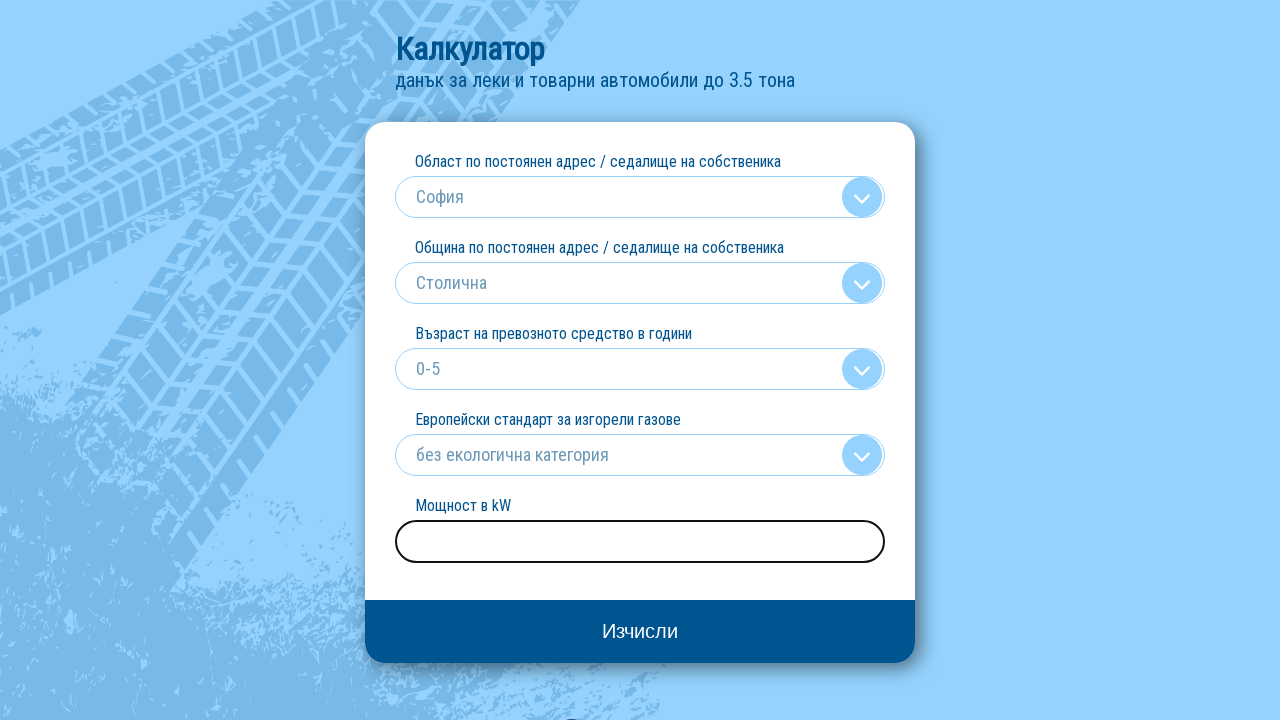

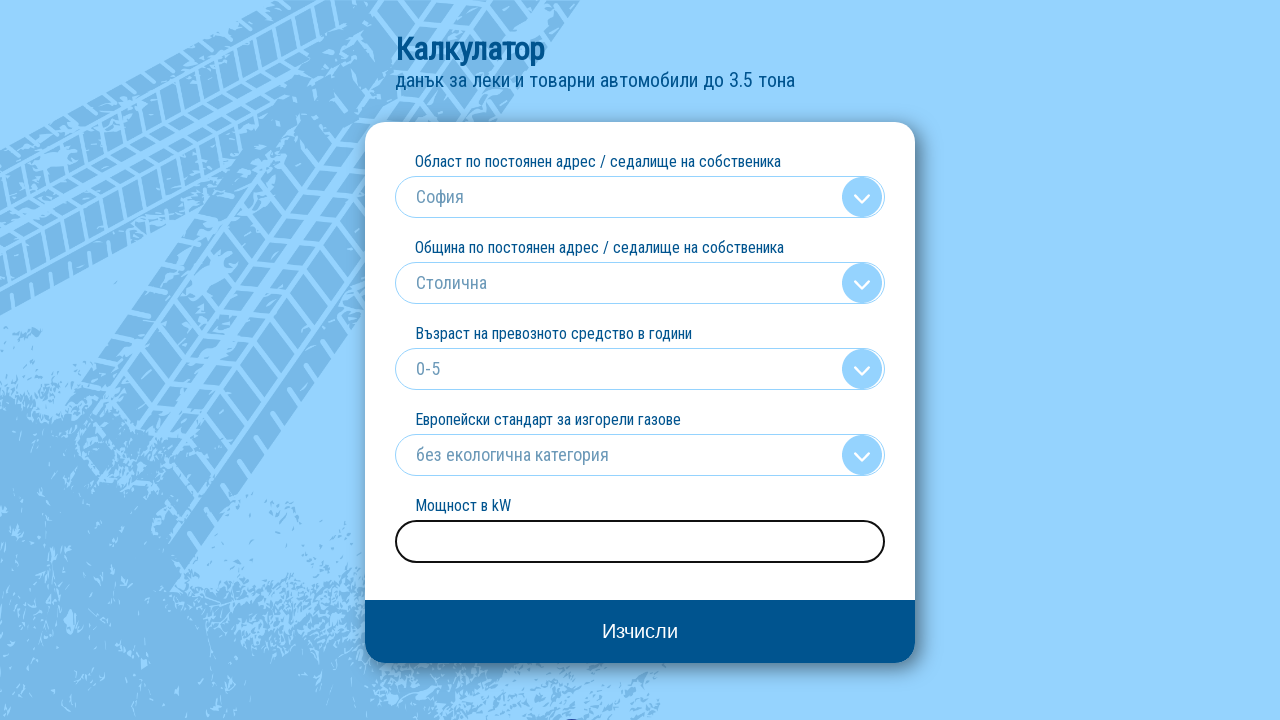